Navigates to Rahul Shetty Academy website and verifies the page loads by checking the title

Starting URL: https://rahulshettyacademy.com/

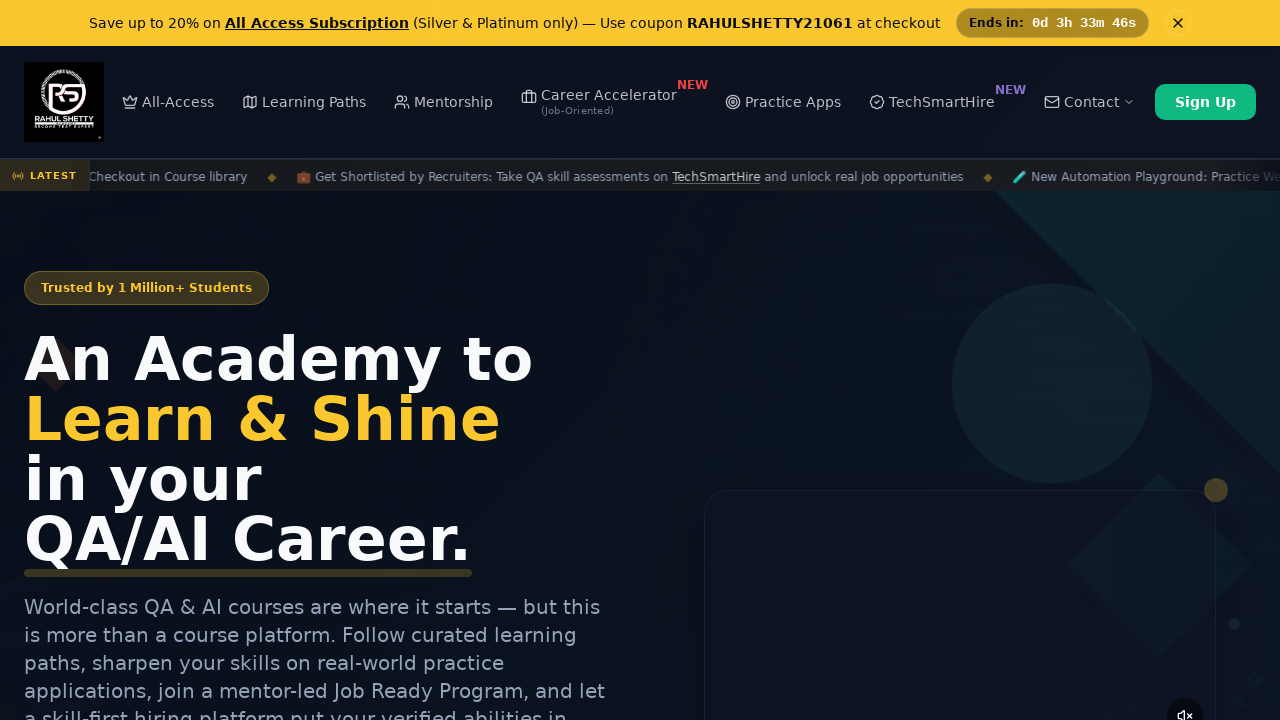

Waited for page to reach domcontentloaded state
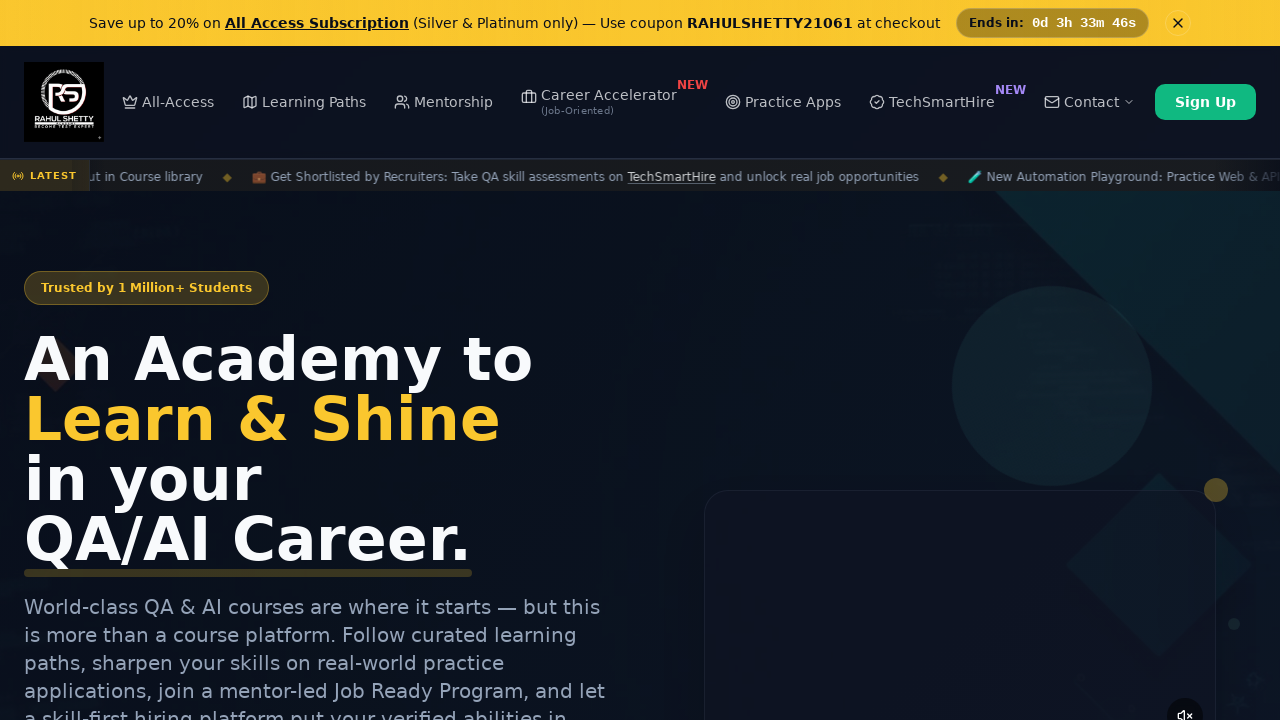

Retrieved page title
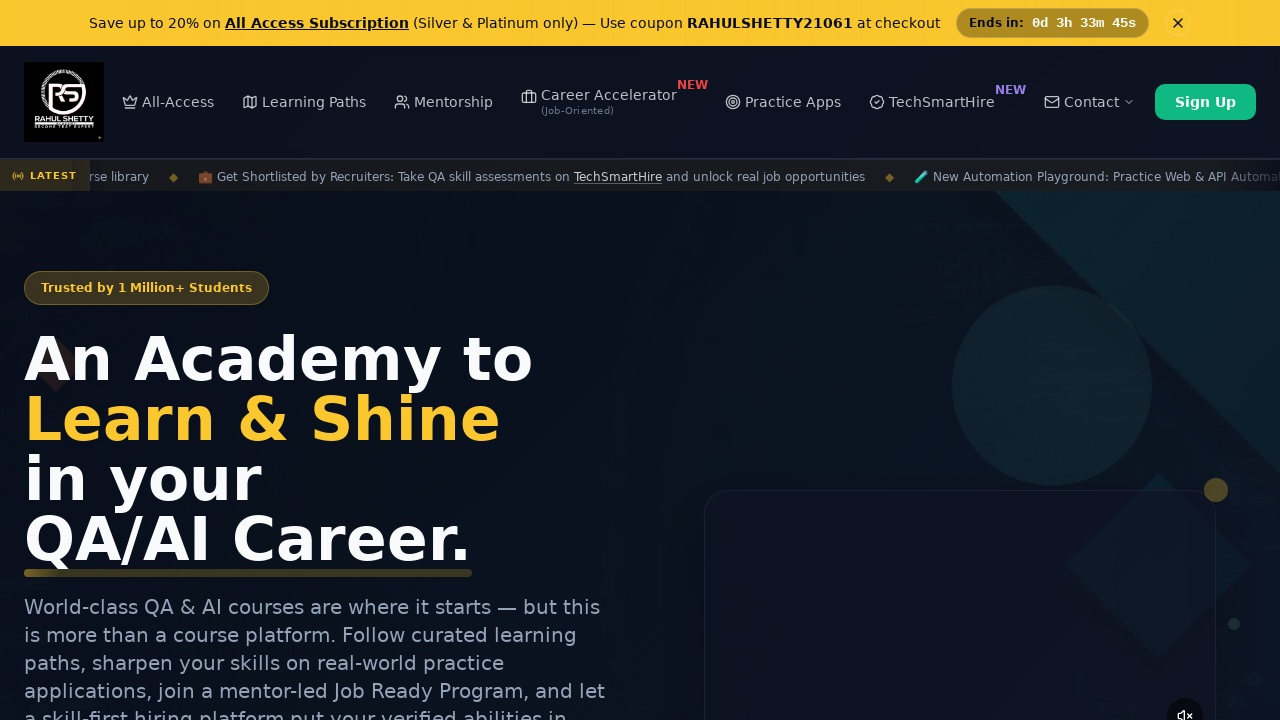

Verified page title is not empty
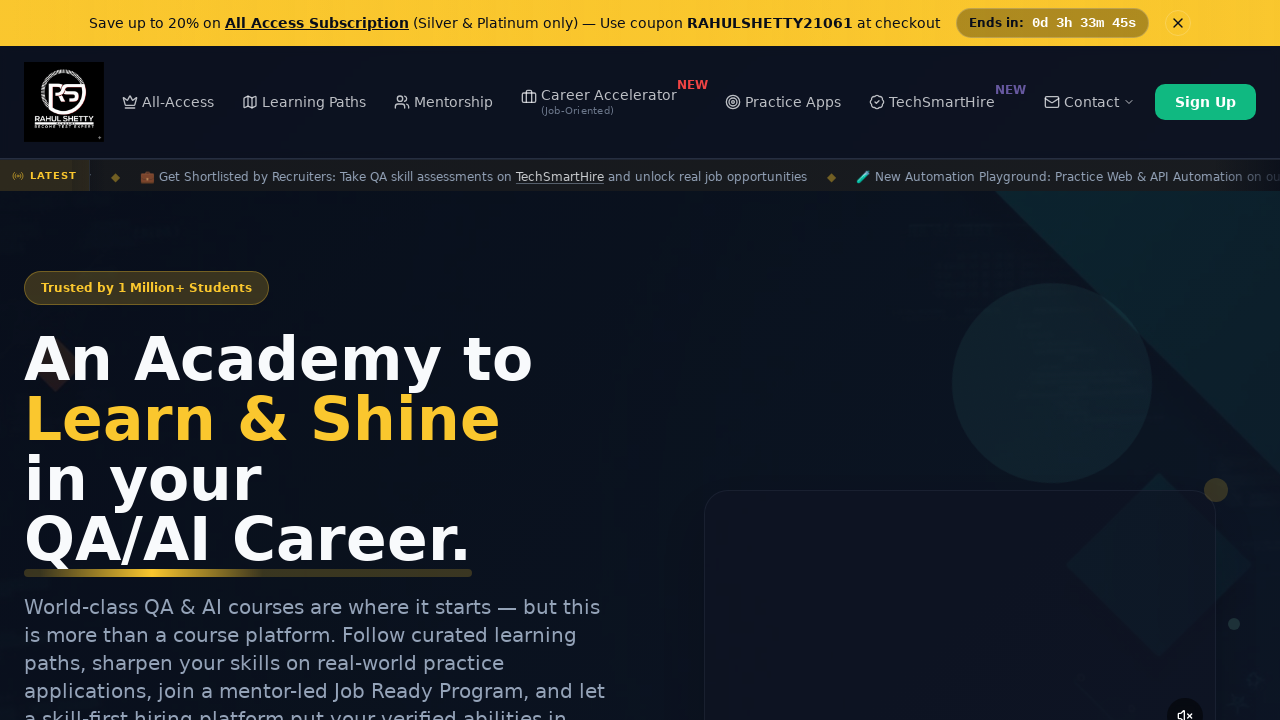

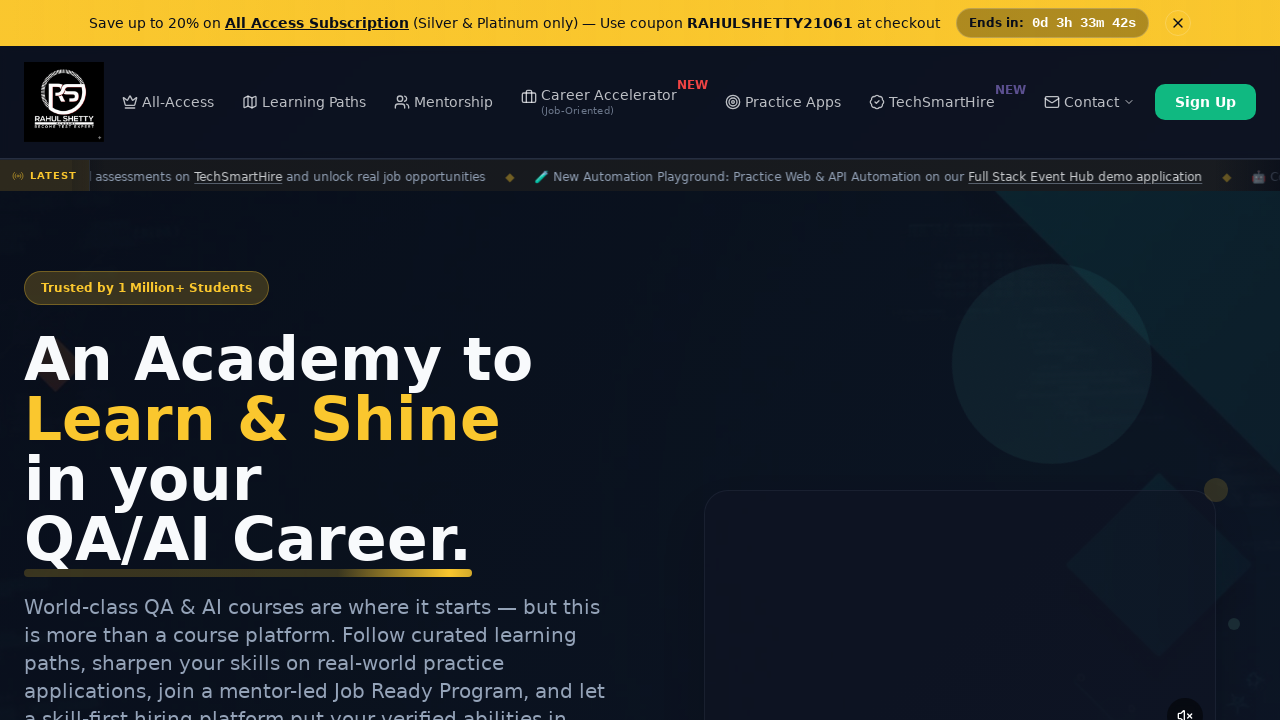